Tests adding todo items to the list by filling the input field and pressing Enter, then verifying the items appear correctly

Starting URL: https://demo.playwright.dev/todomvc

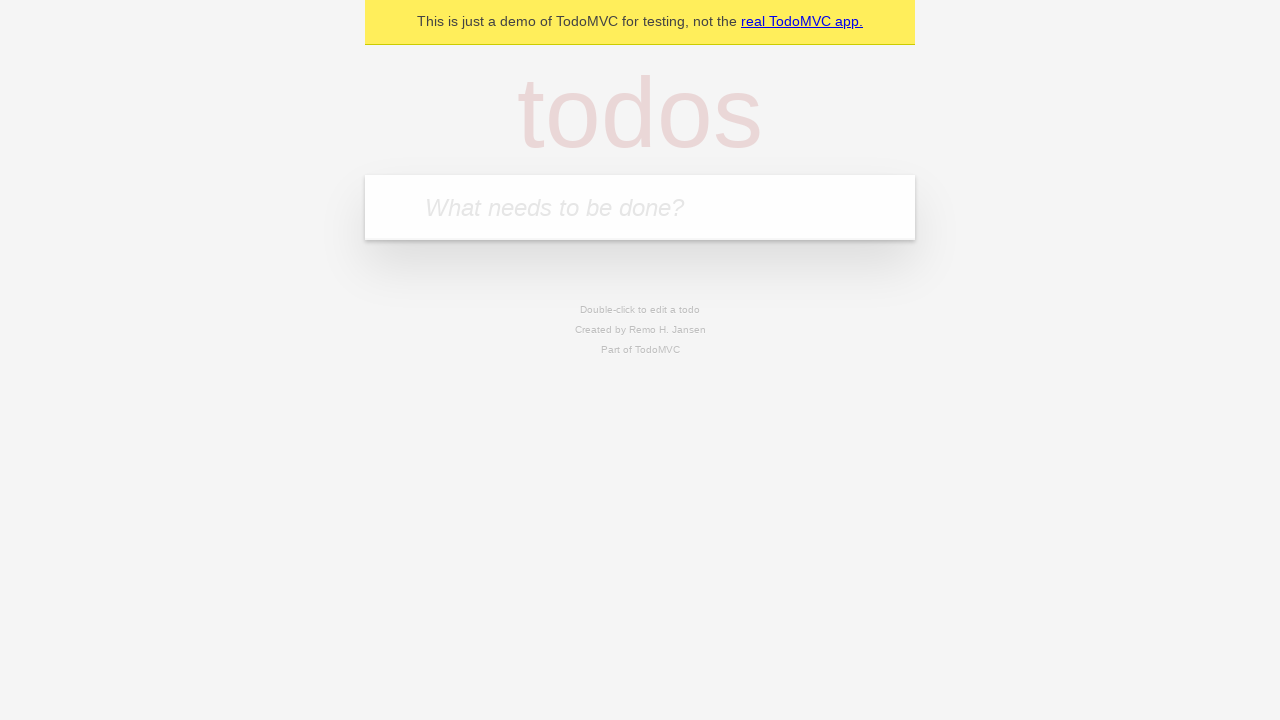

Located the todo input field with placeholder 'What needs to be done?'
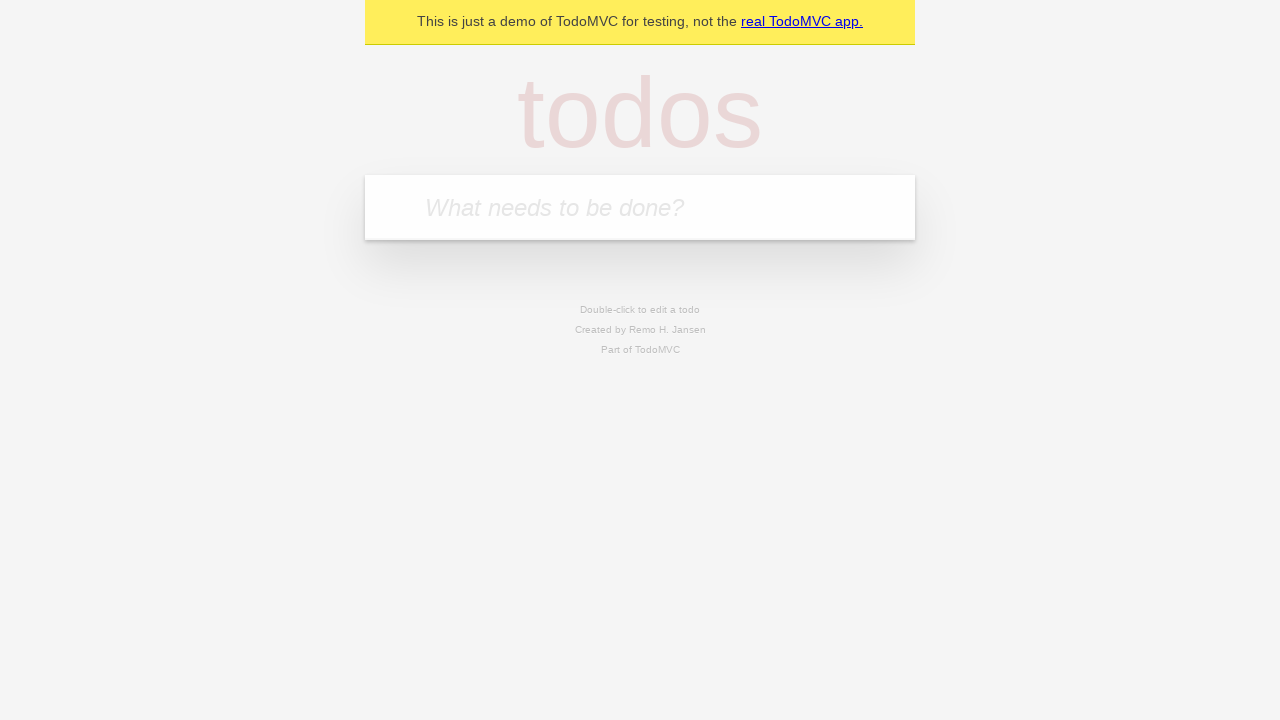

Filled todo input with 'buy some cheese' on internal:attr=[placeholder="What needs to be done?"i]
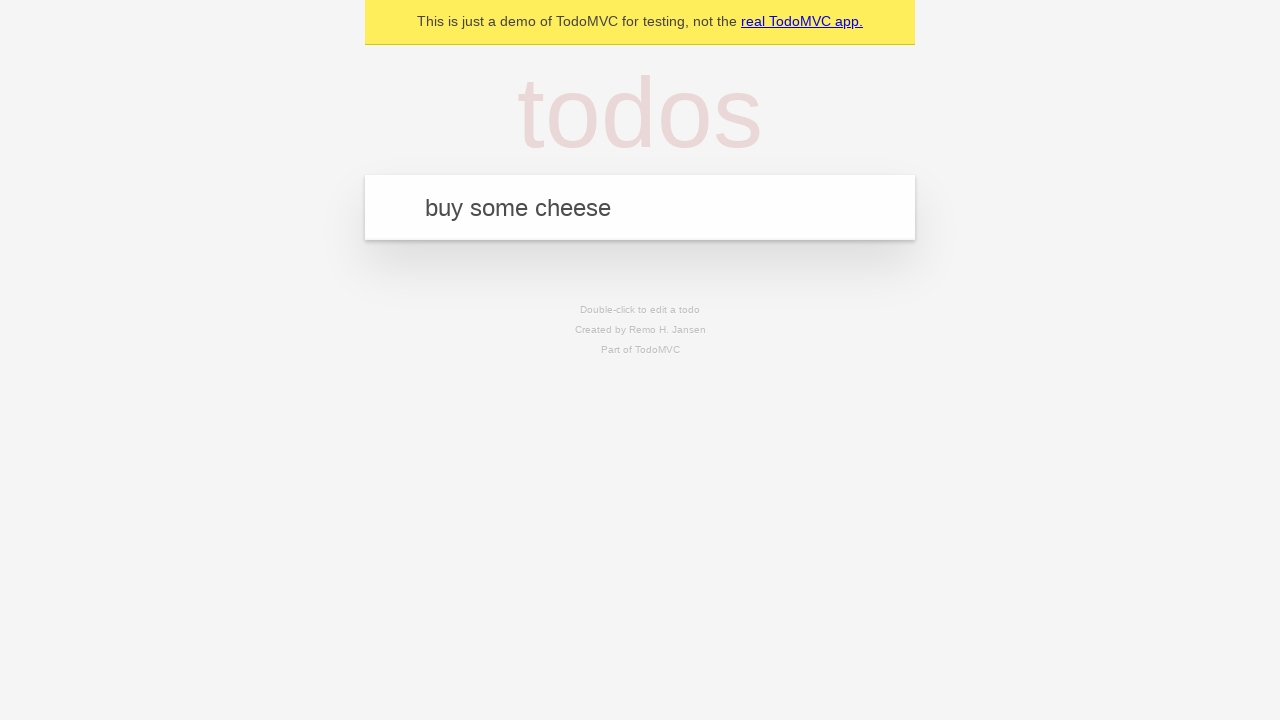

Pressed Enter to add first todo item on internal:attr=[placeholder="What needs to be done?"i]
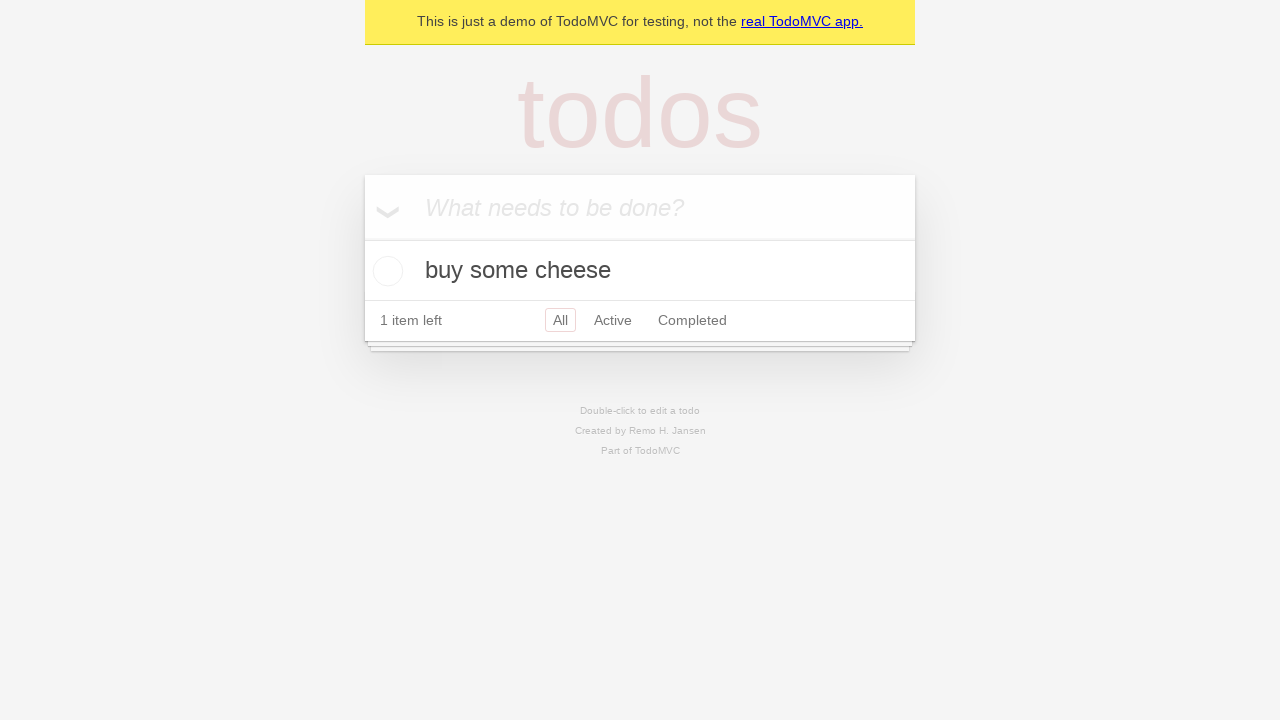

First todo item appeared in the list
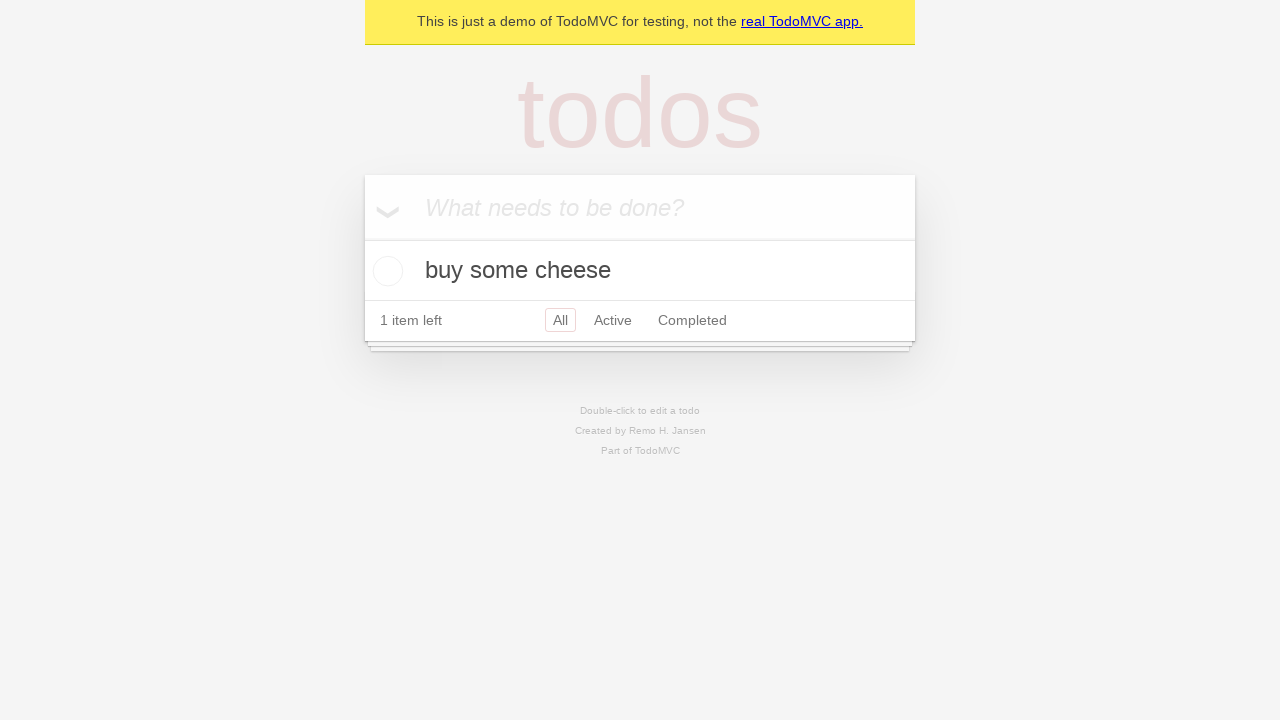

Filled todo input with 'feed the cat' on internal:attr=[placeholder="What needs to be done?"i]
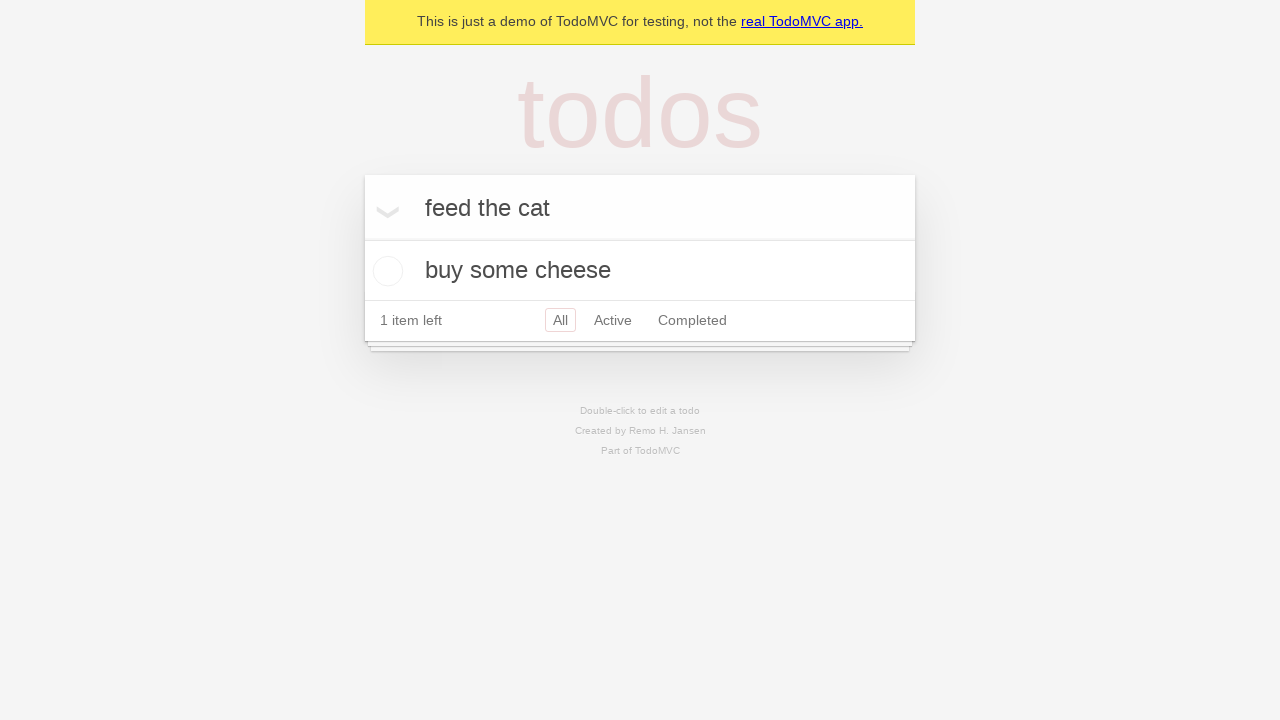

Pressed Enter to add second todo item on internal:attr=[placeholder="What needs to be done?"i]
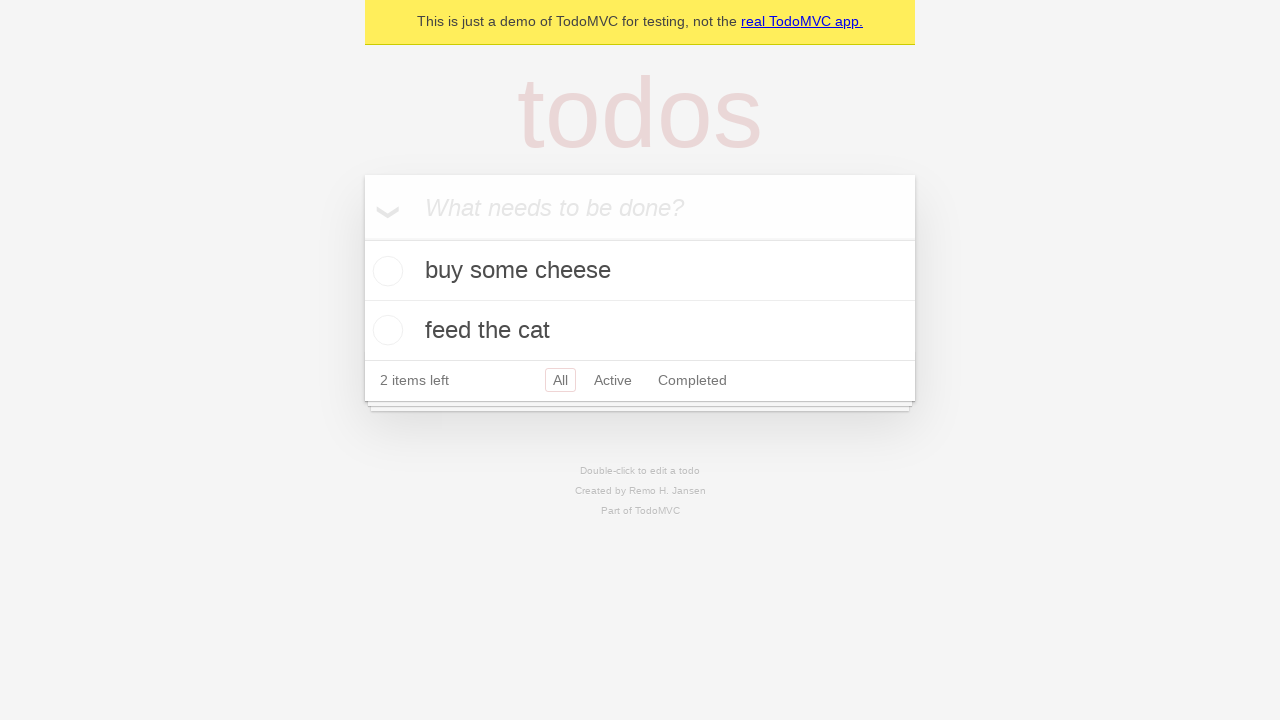

Second todo item appeared in the list
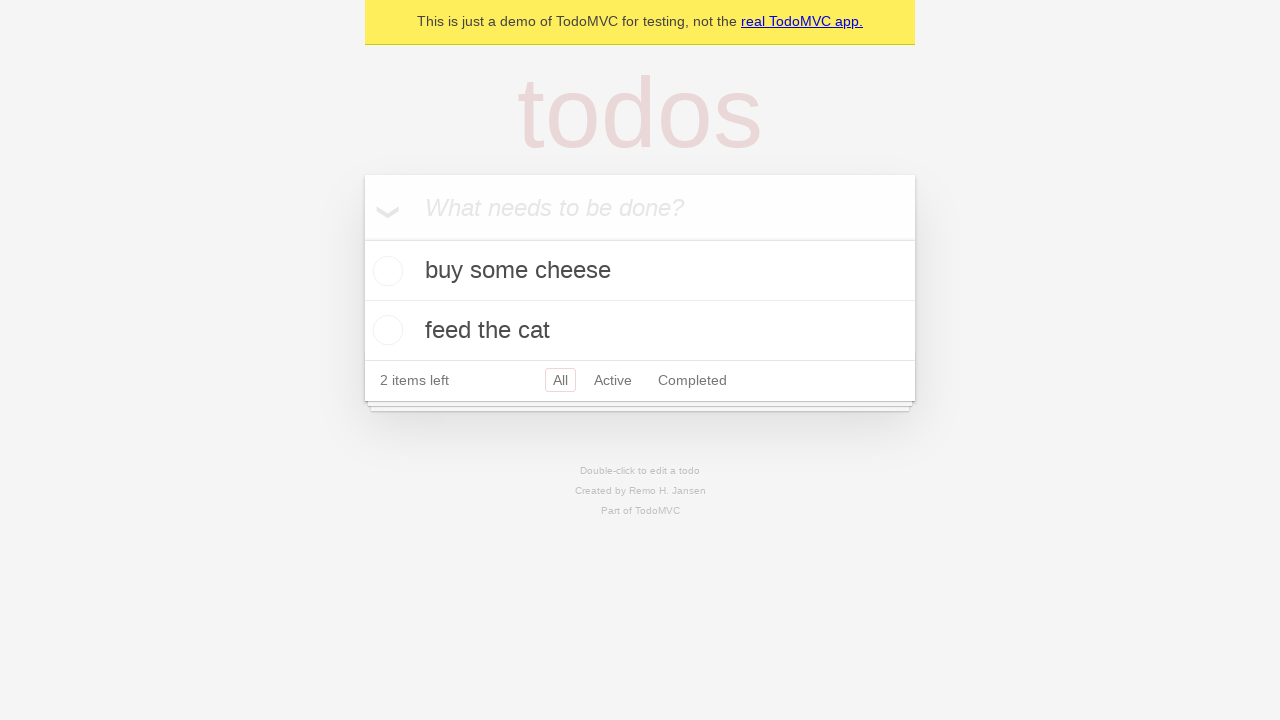

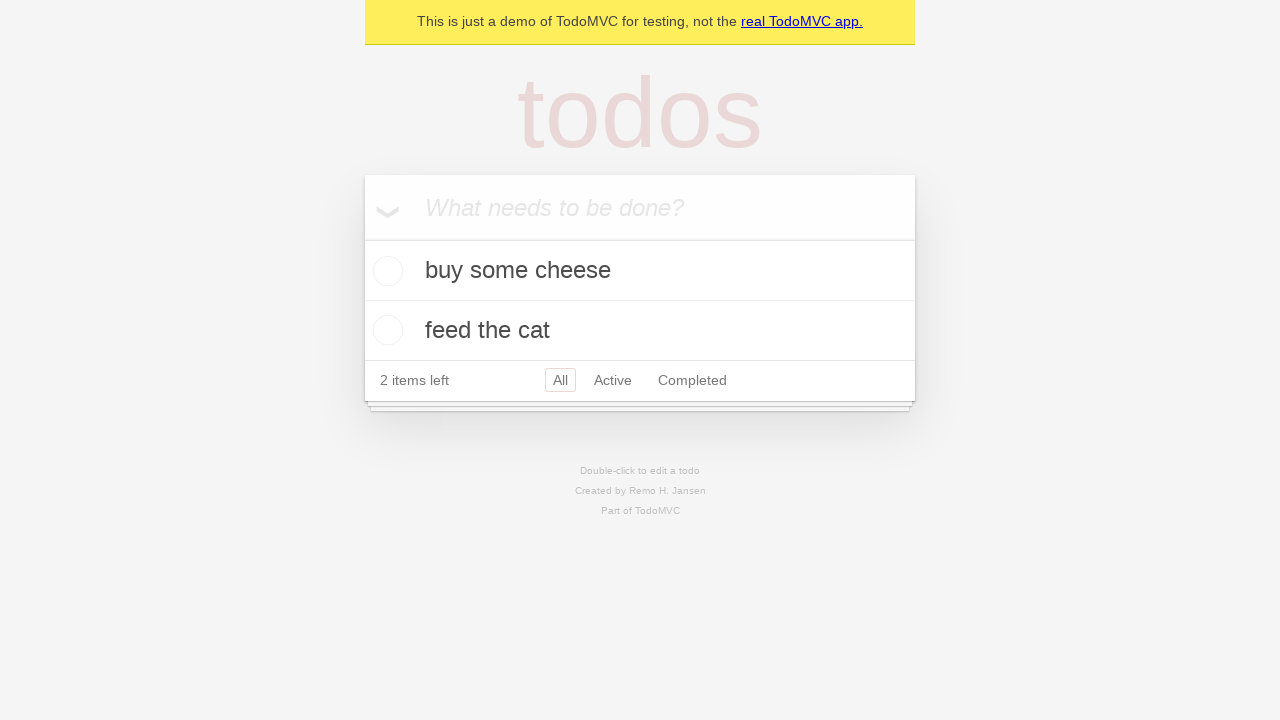